Tests various button interactions including clicking buttons, checking if buttons are enabled, getting button dimensions and positions, and retrieving CSS properties

Starting URL: https://leafground.com/button.xhtml

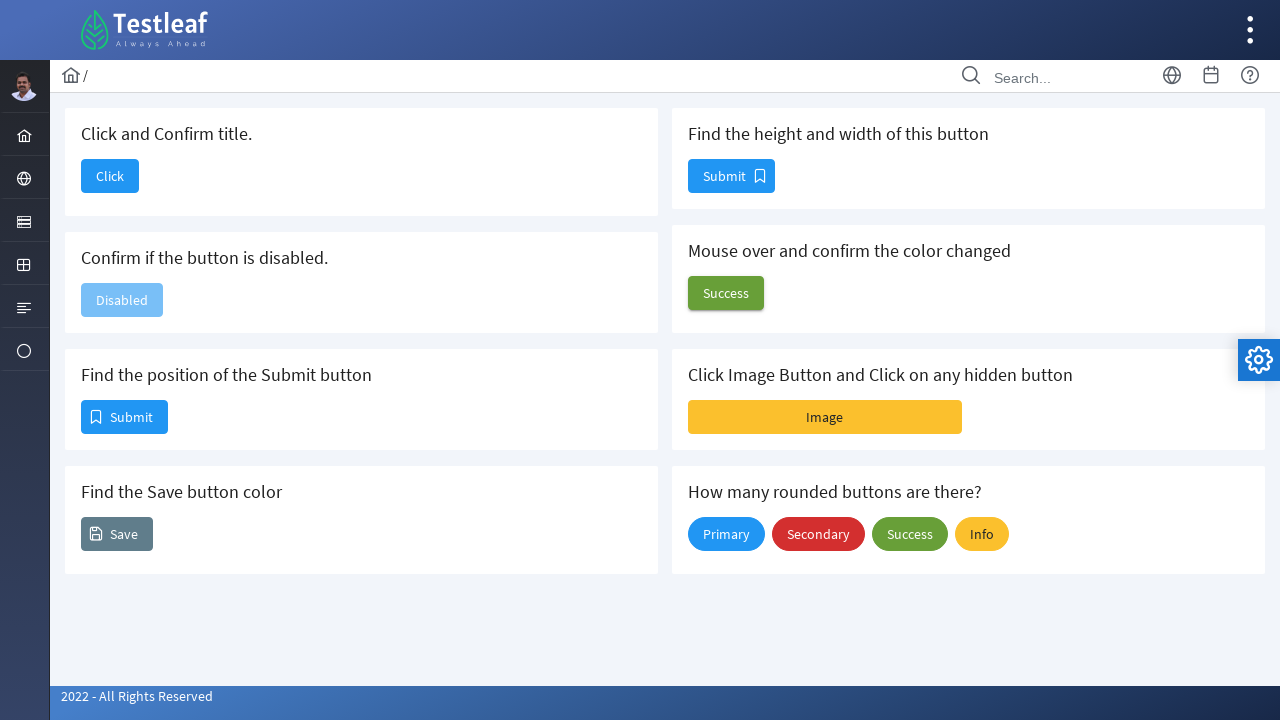

Clicked 'Click and Confirm title' button at (110, 176) on xpath=//div[@class='card'][1]//span
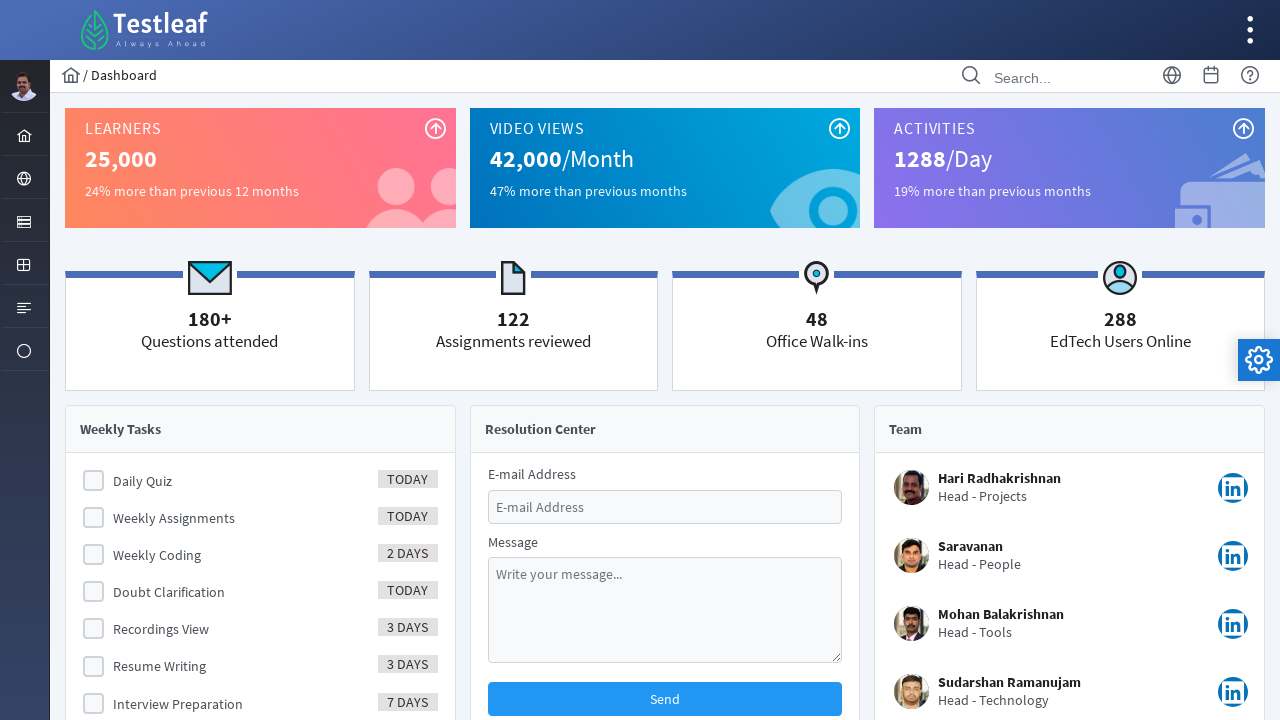

Retrieved dashboard text from breadcrumb
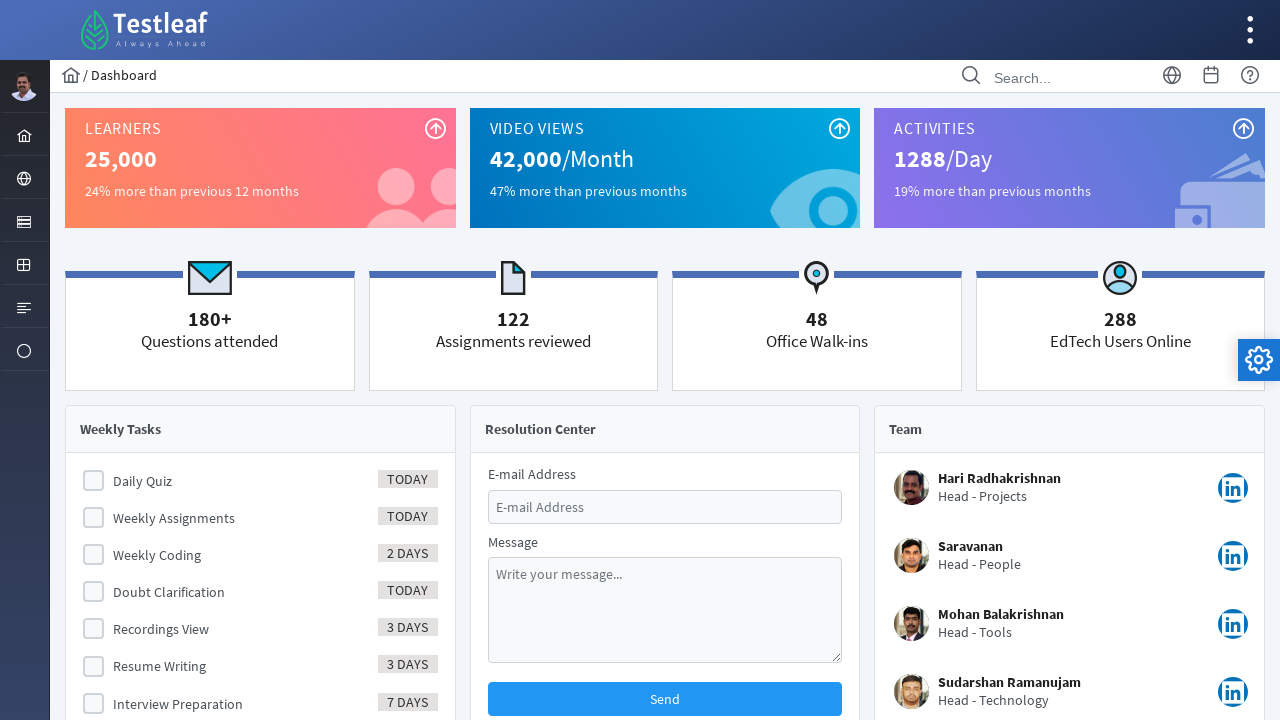

Navigated back to button page
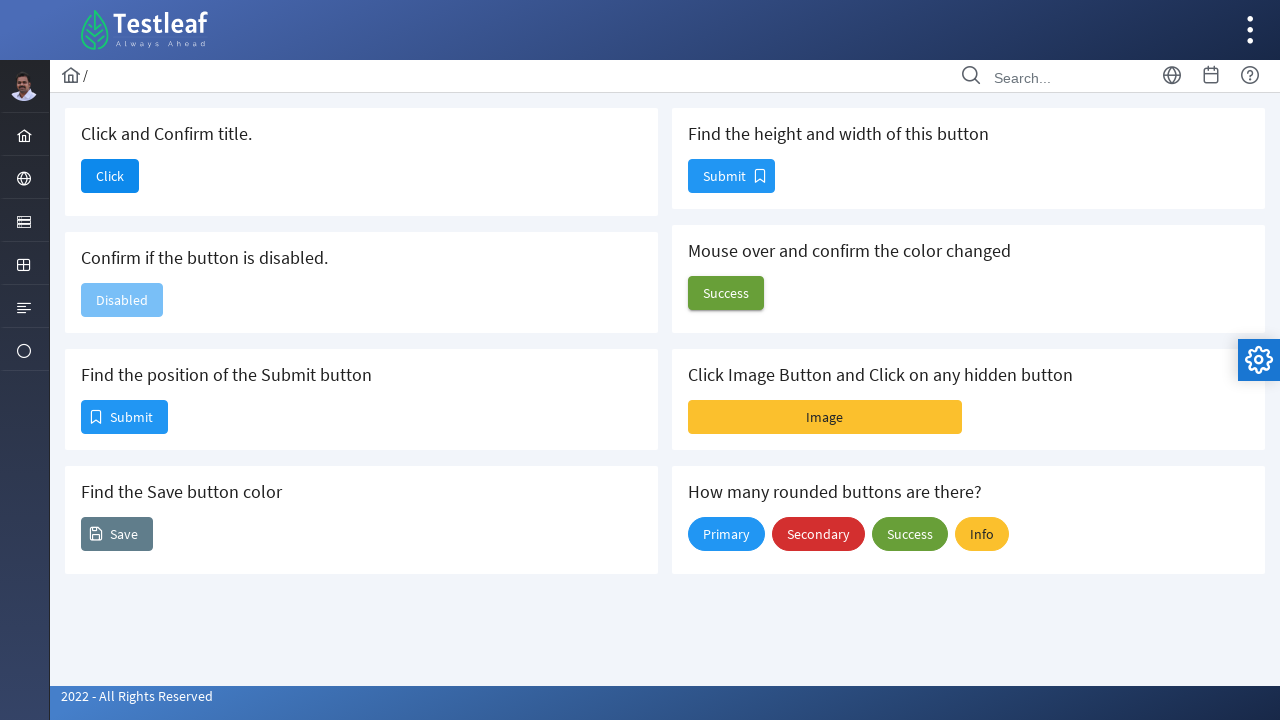

Checked if second button is enabled
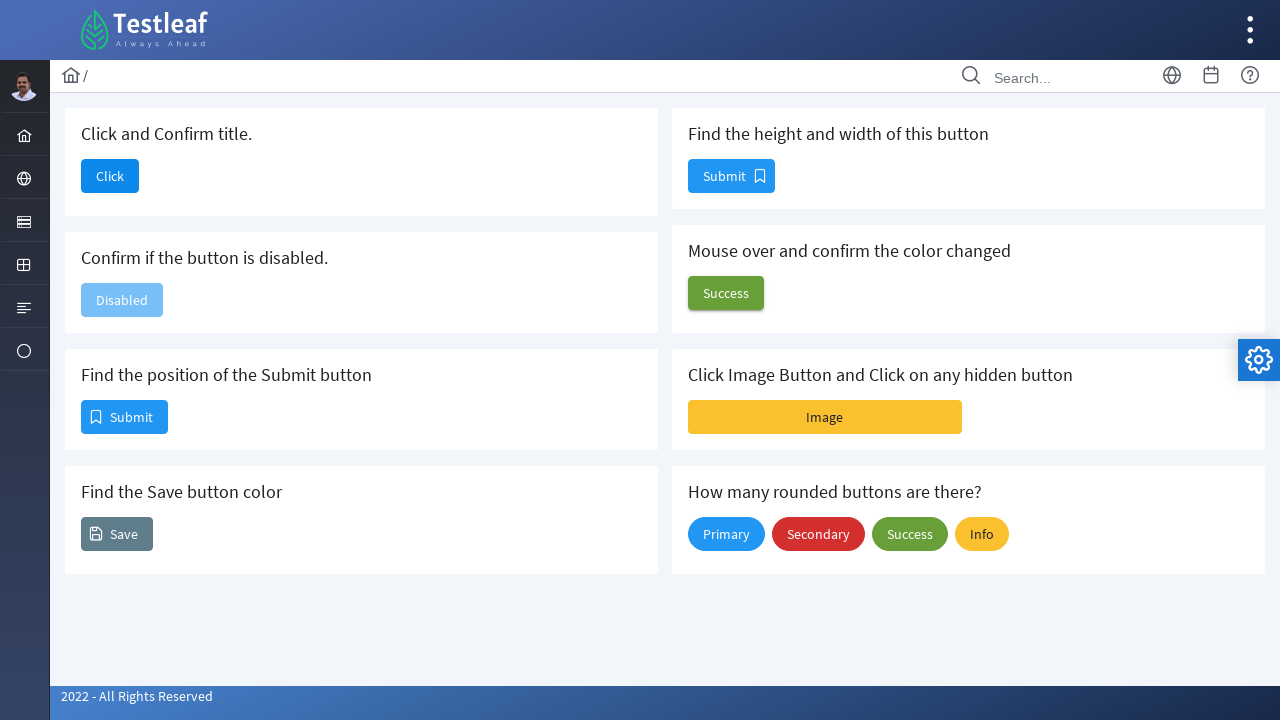

Retrieved bounding box for height/width button
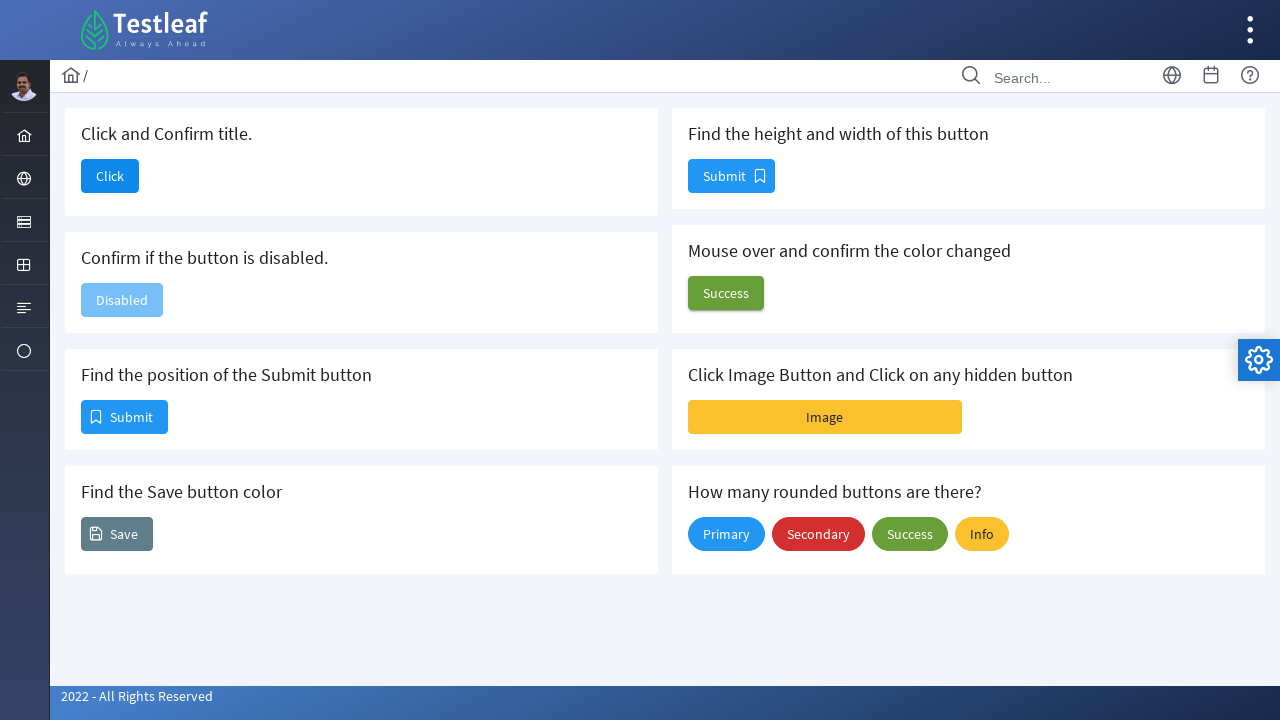

Retrieved bounding box for position of Submit button
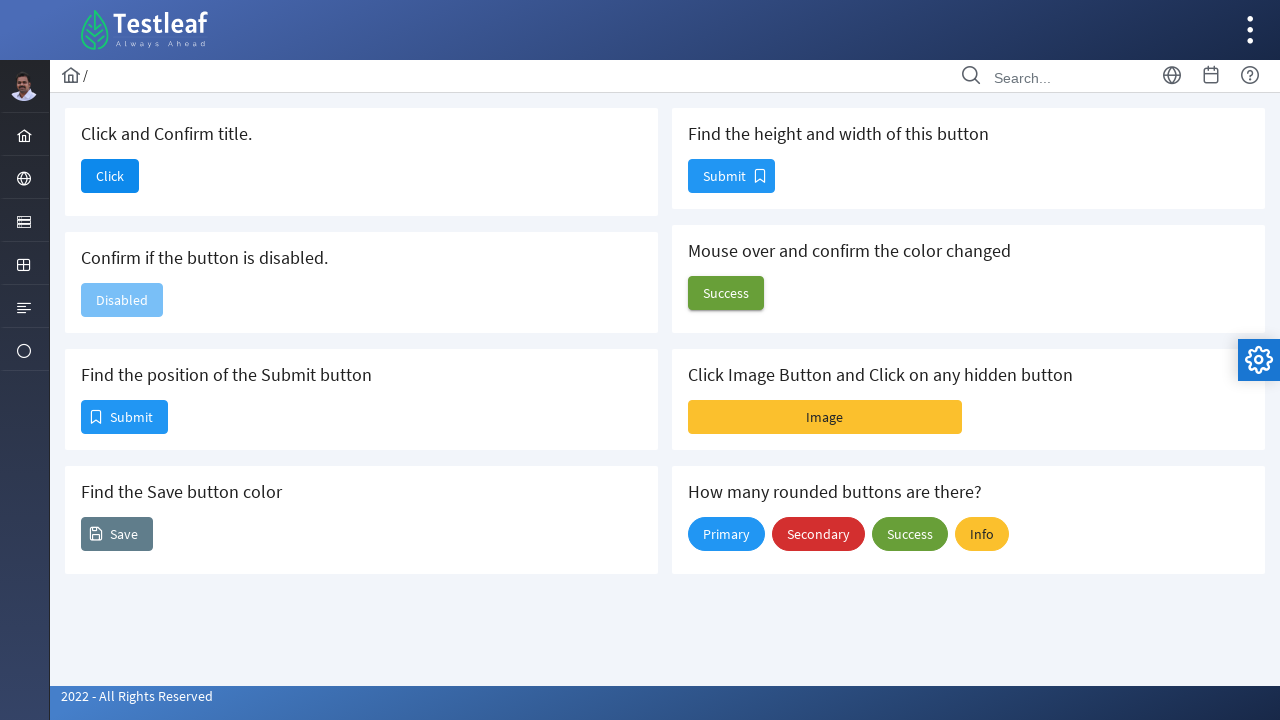

Retrieved CSS background-color property from Save button
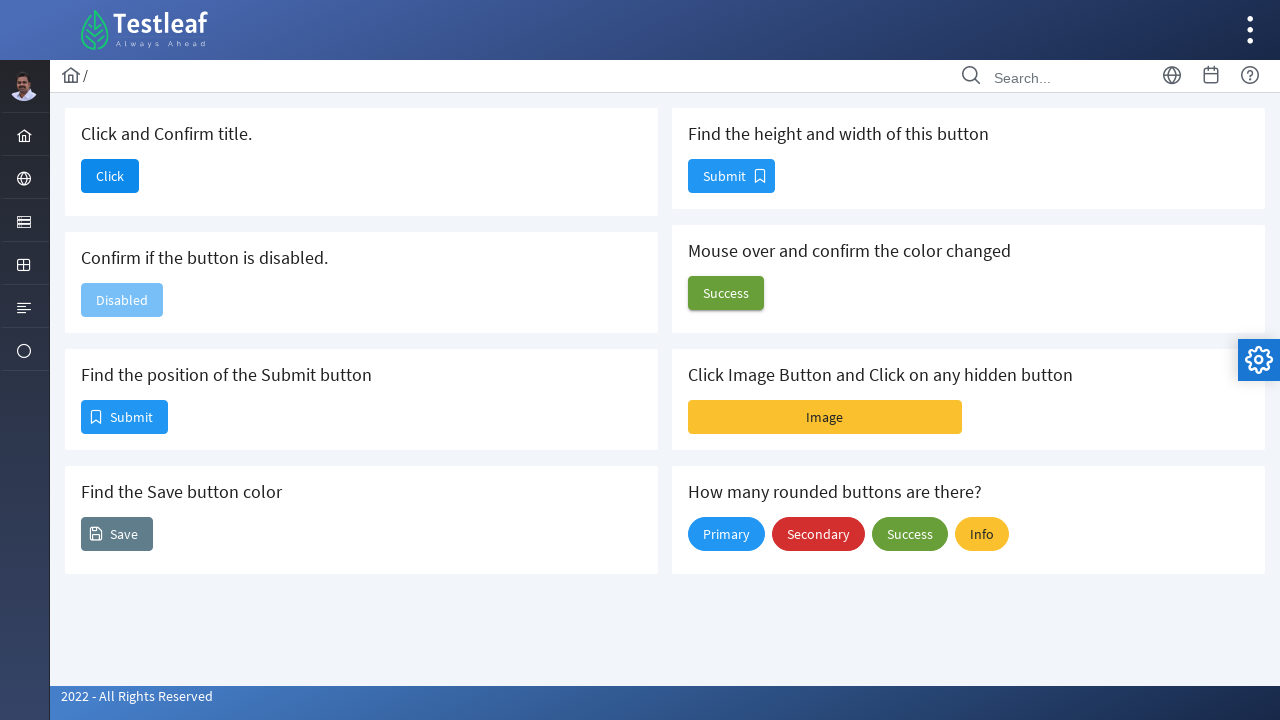

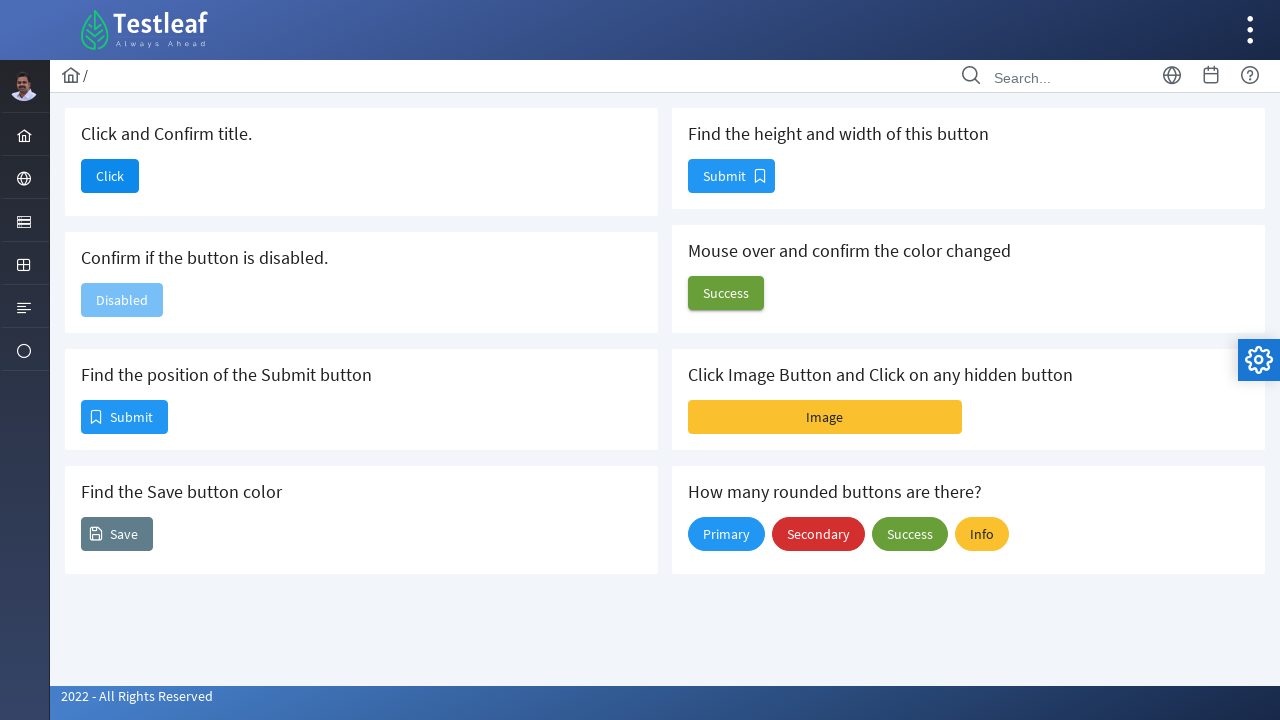